Tests button interactions and iframe navigation by clicking buttons "One", "Two", and "Four" in both the main page and within an iframe, verifying their state changes

Starting URL: https://wejump-automation-test.github.io/qa-test/

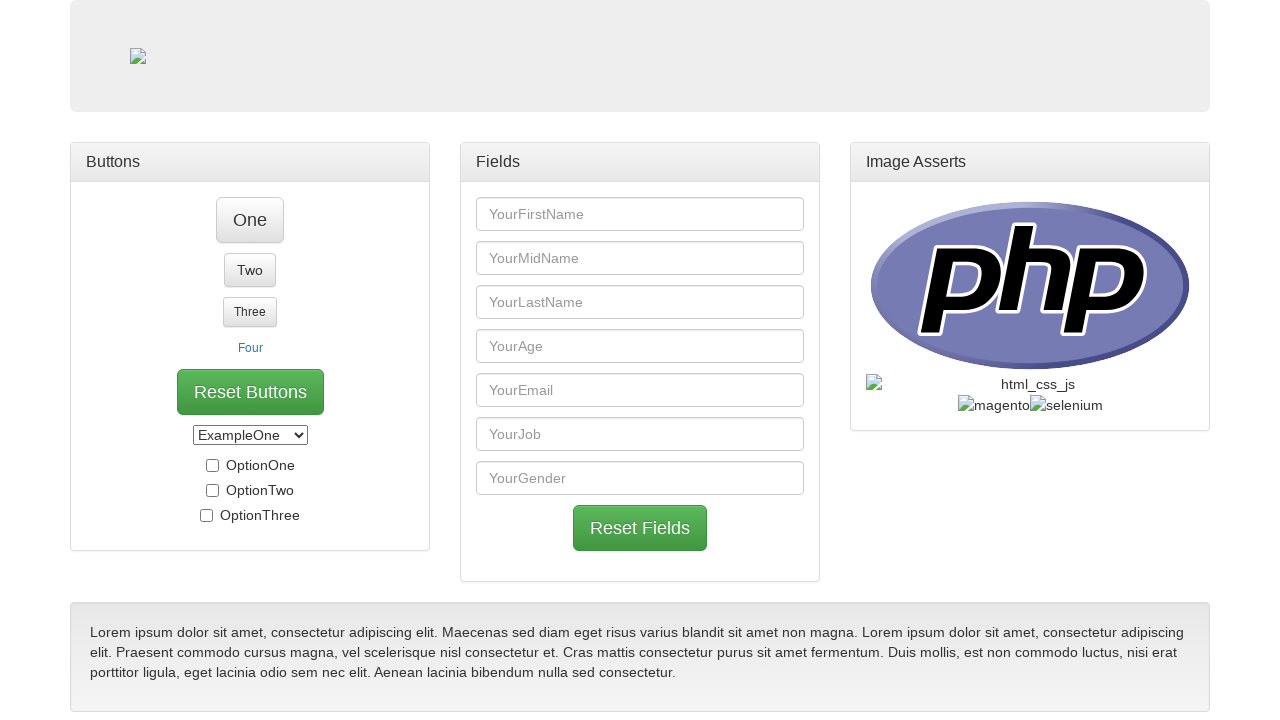

Clicked button 'One' on main page at (250, 220) on #btn_one
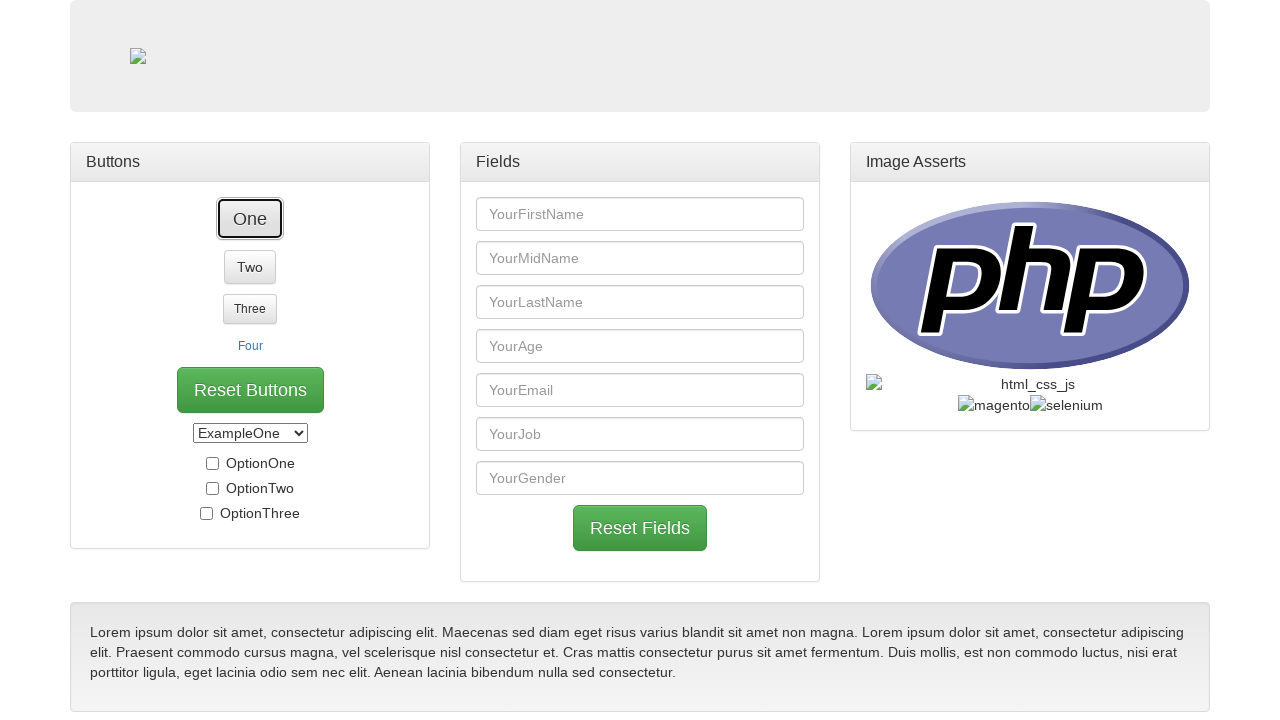

Clicked button 'Two' on main page at (250, 244) on #btn_two
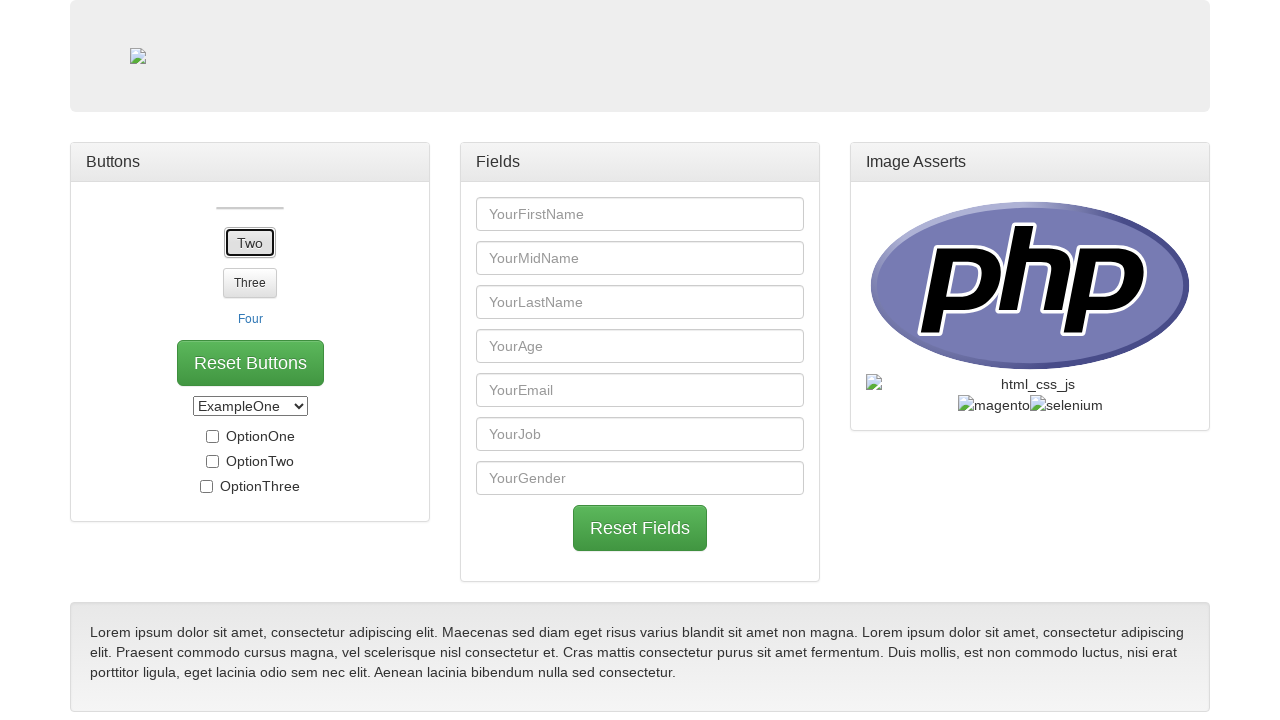

Clicked button 'Four' on main page at (250, 288) on #btn_link
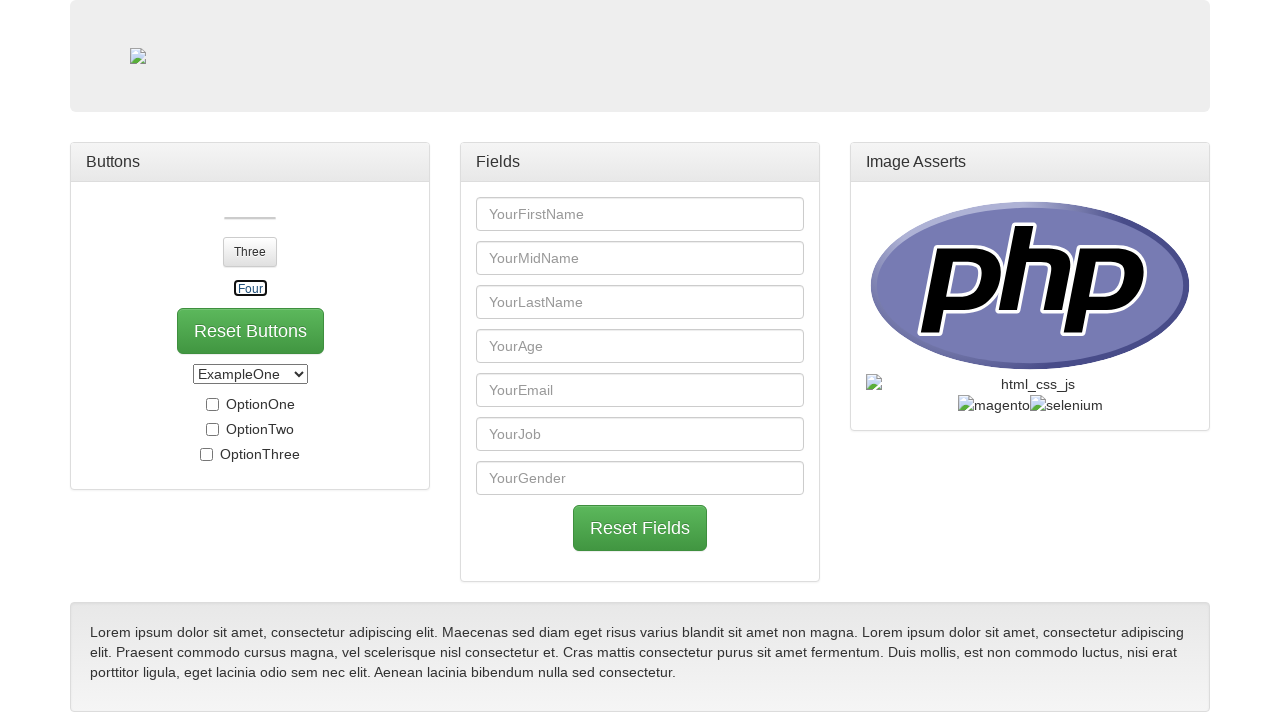

Located iframe element
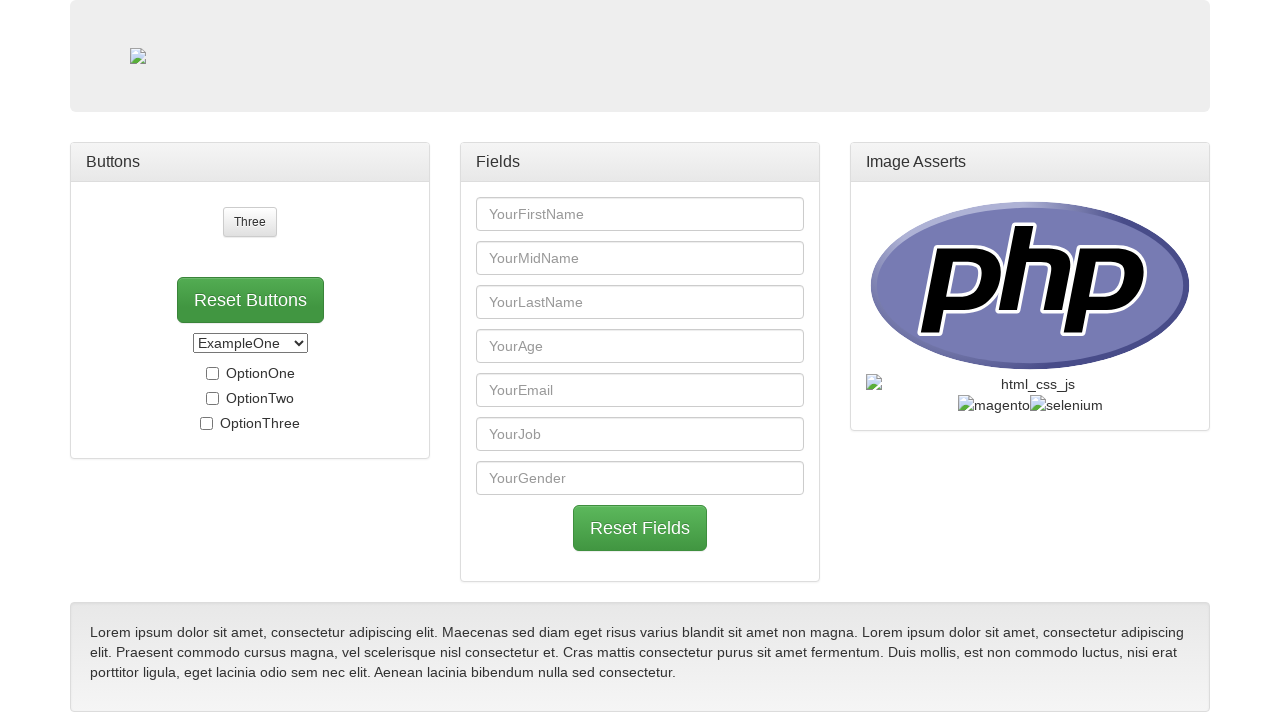

Clicked button 'One' within iframe at (348, 552) on iframe >> nth=0 >> internal:control=enter-frame >> #btn_one
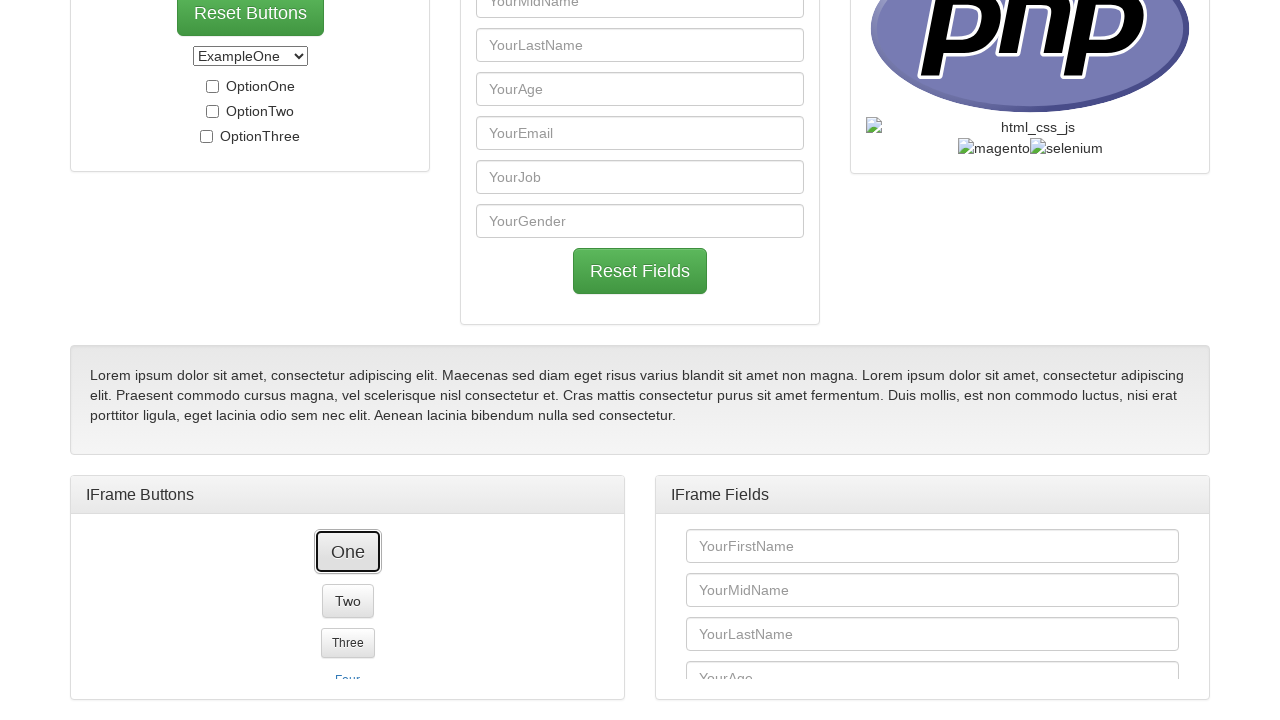

Clicked button 'Two' within iframe at (348, 576) on iframe >> nth=0 >> internal:control=enter-frame >> #btn_two
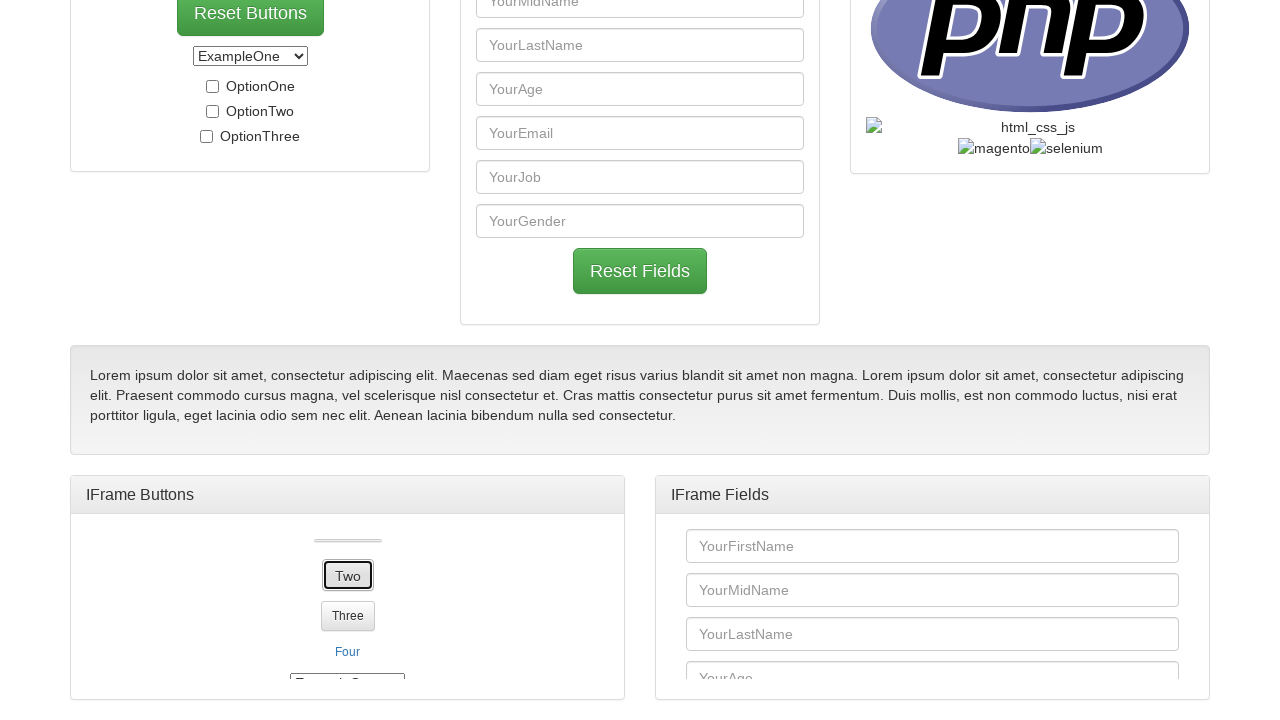

Clicked button 'Four' within iframe at (348, 620) on iframe >> nth=0 >> internal:control=enter-frame >> #btn_link
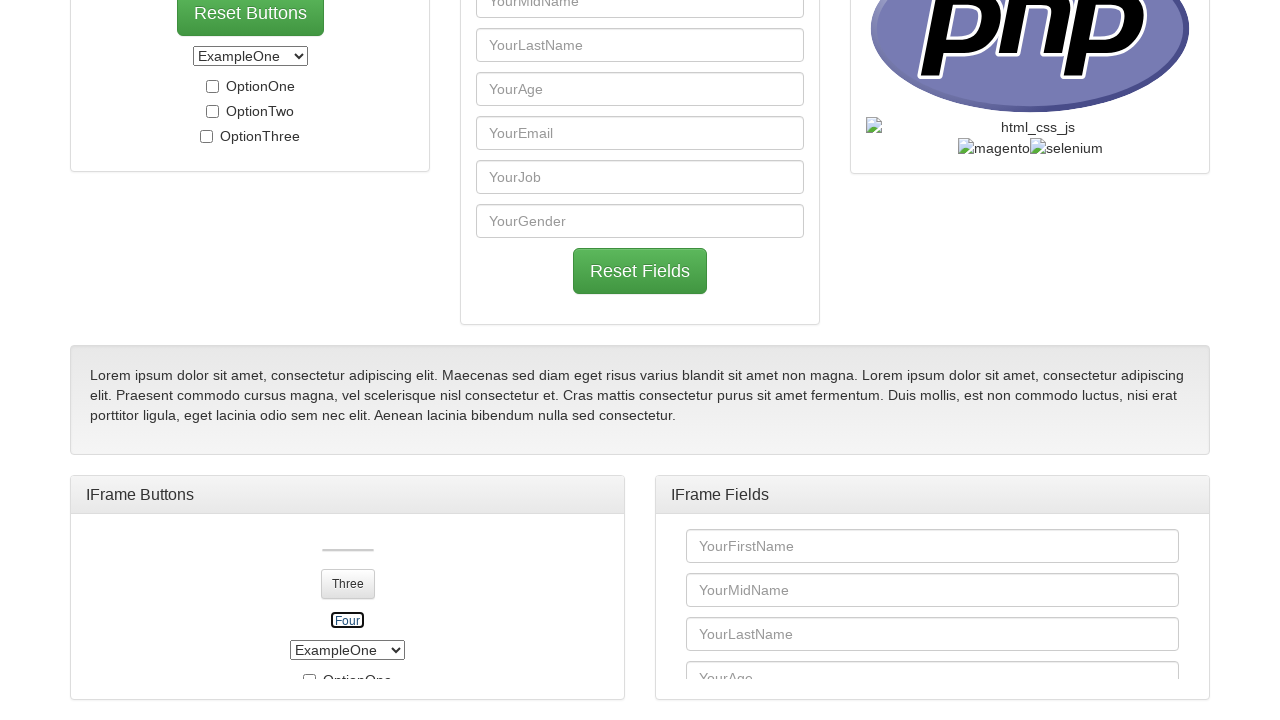

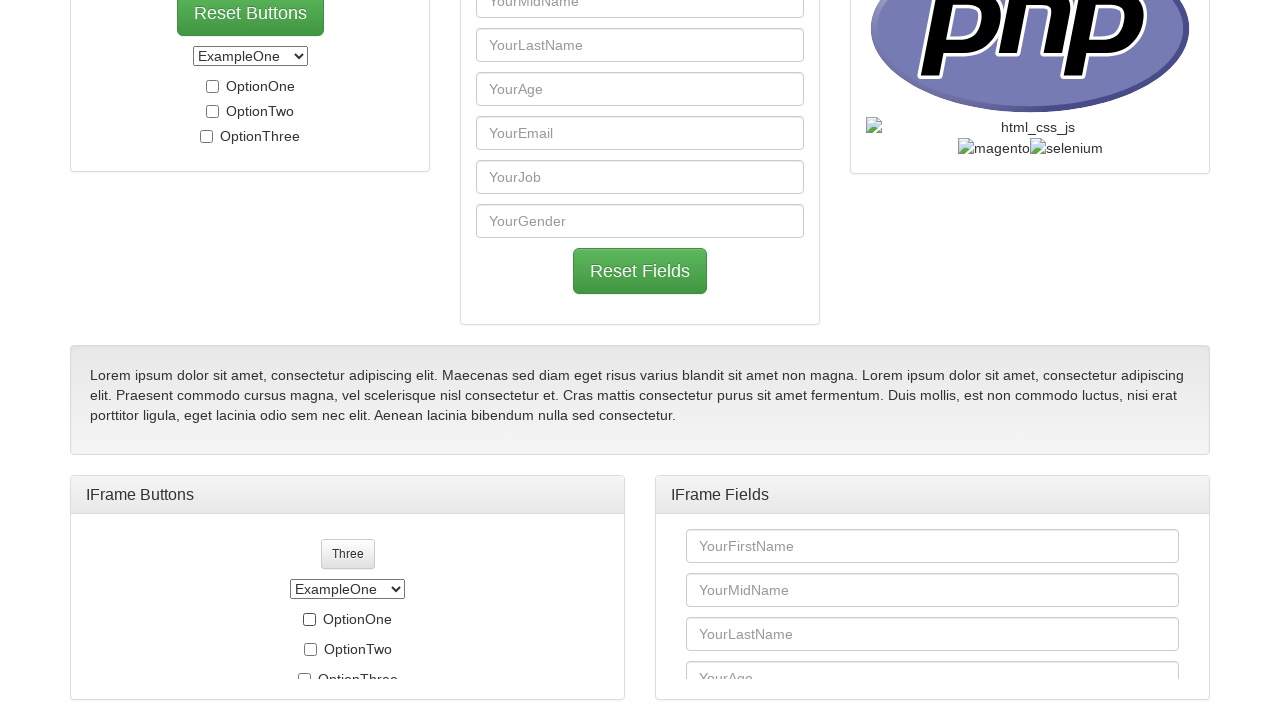